Tests a web form by entering text into a text box and submitting, then verifying the confirmation message

Starting URL: https://www.selenium.dev/selenium/web/web-form.html

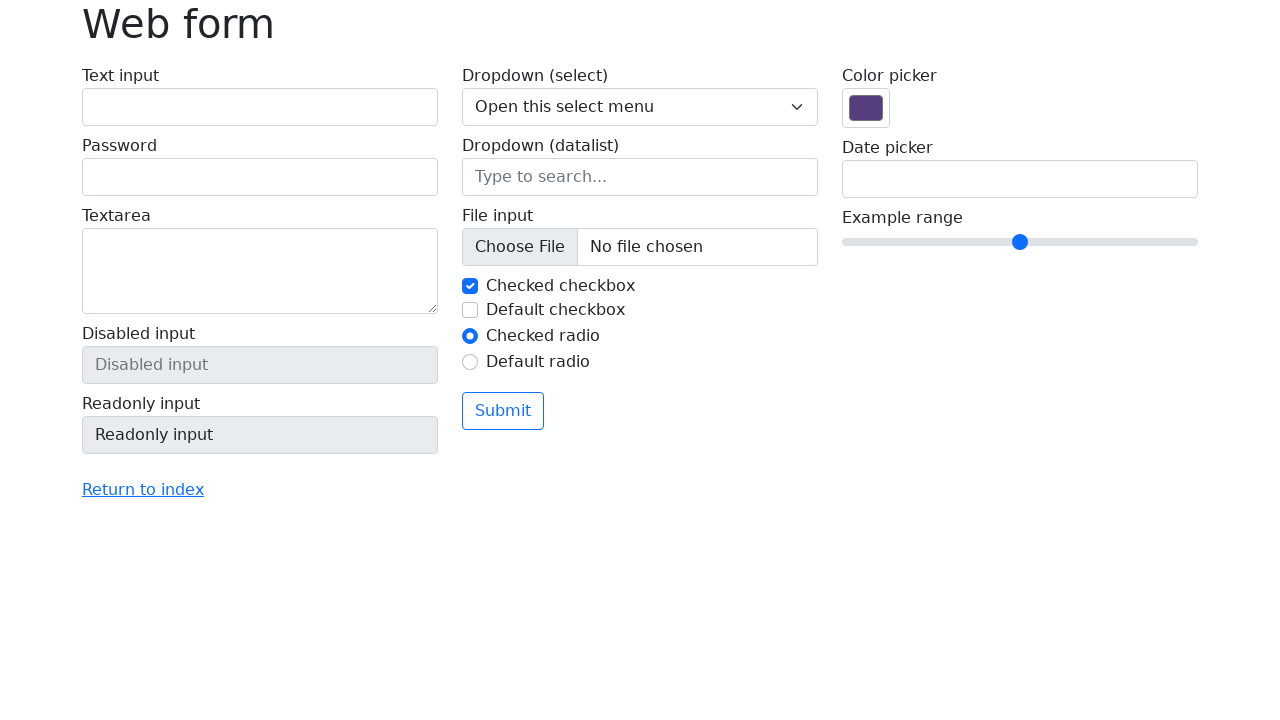

Filled text box with 'Selenium' on input[name='my-text']
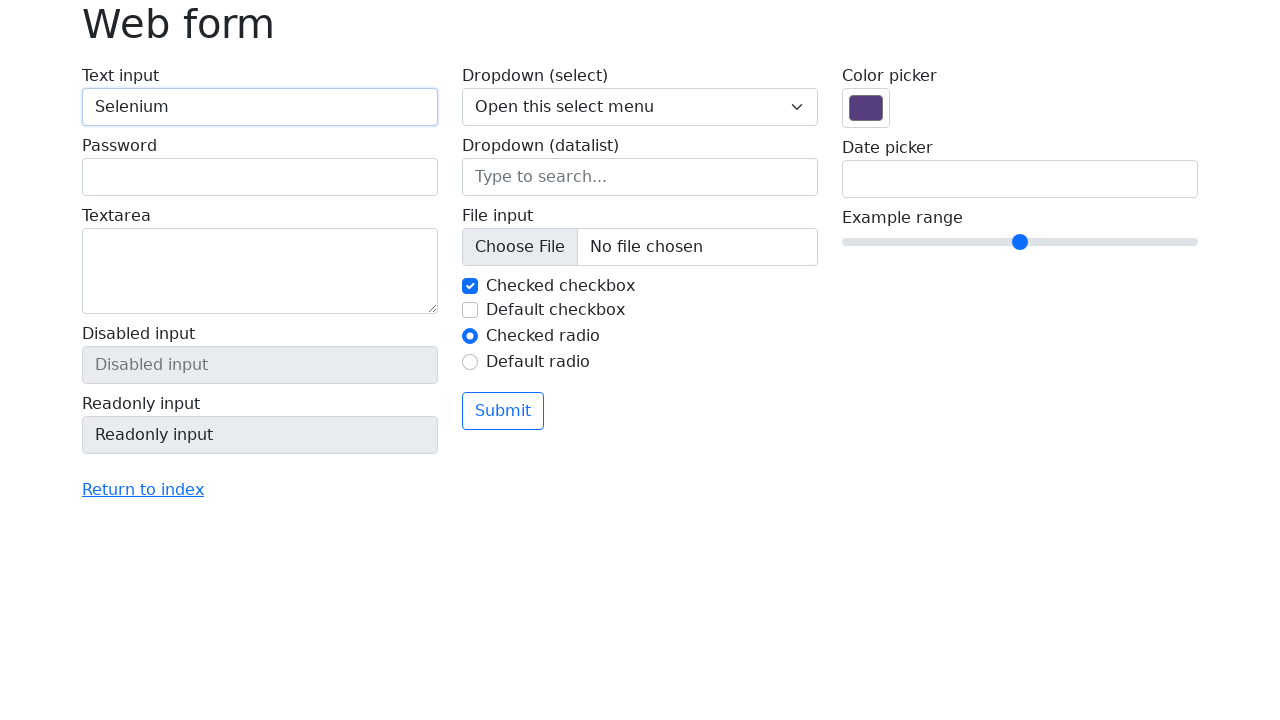

Clicked submit button at (503, 411) on button
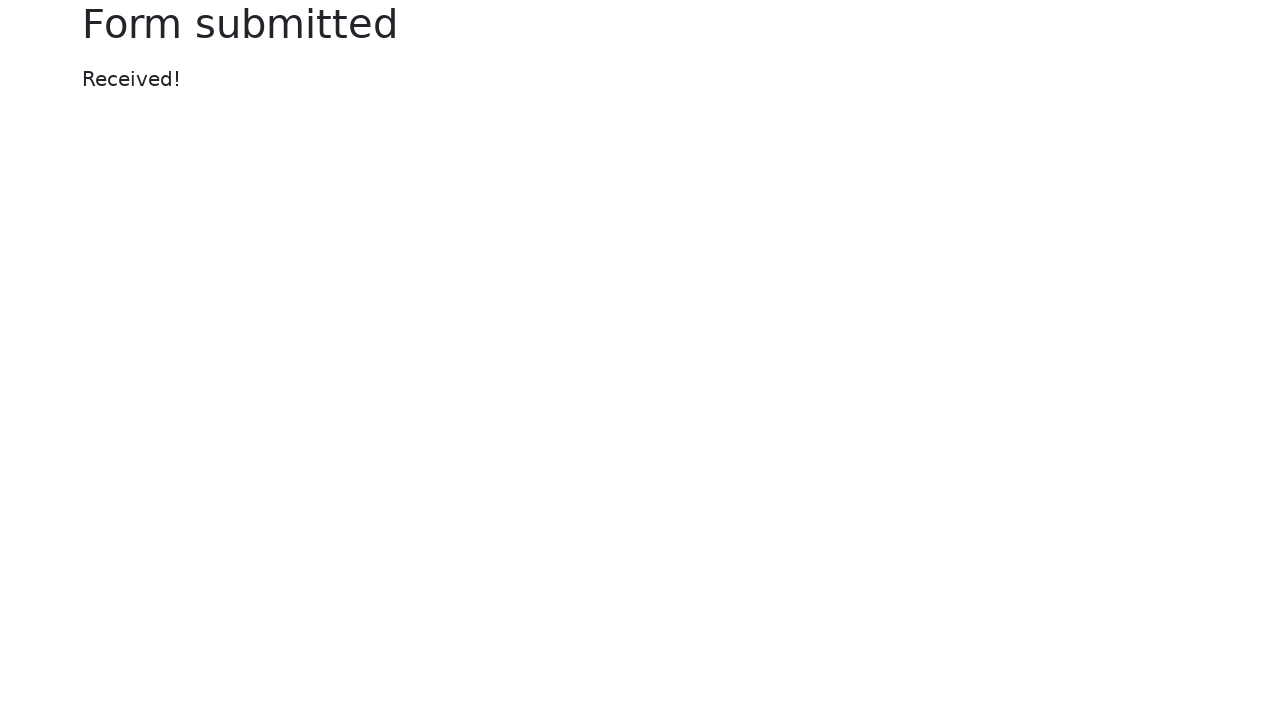

Confirmation message appeared
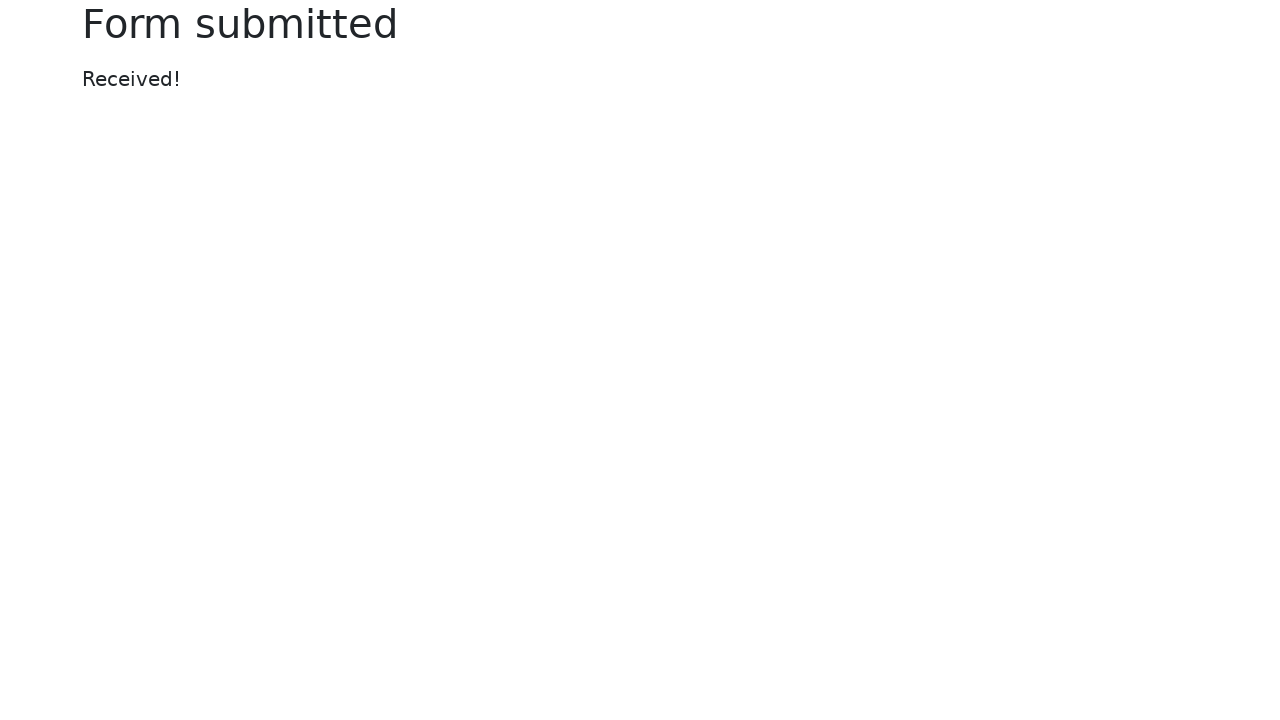

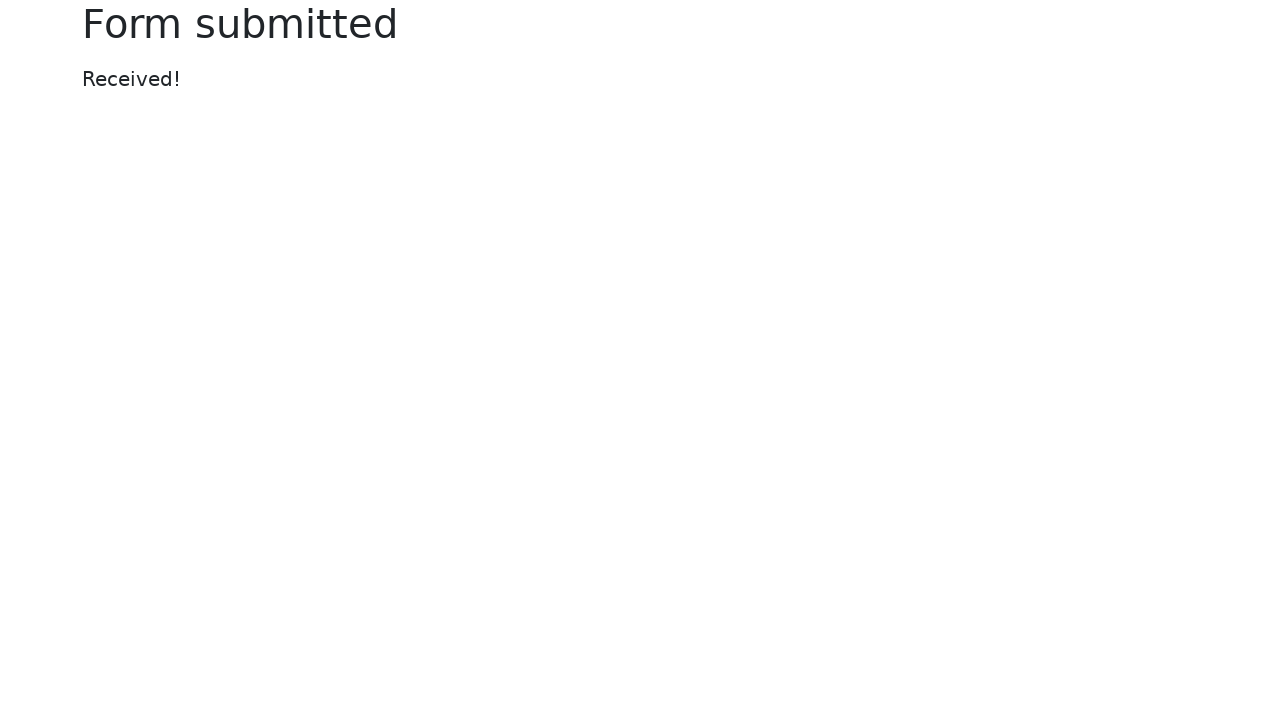